Tests a text editor by typing content into the editor field and clicking the save/download button to download the file

Starting URL: https://konflic.github.io/examples/editor/index.html

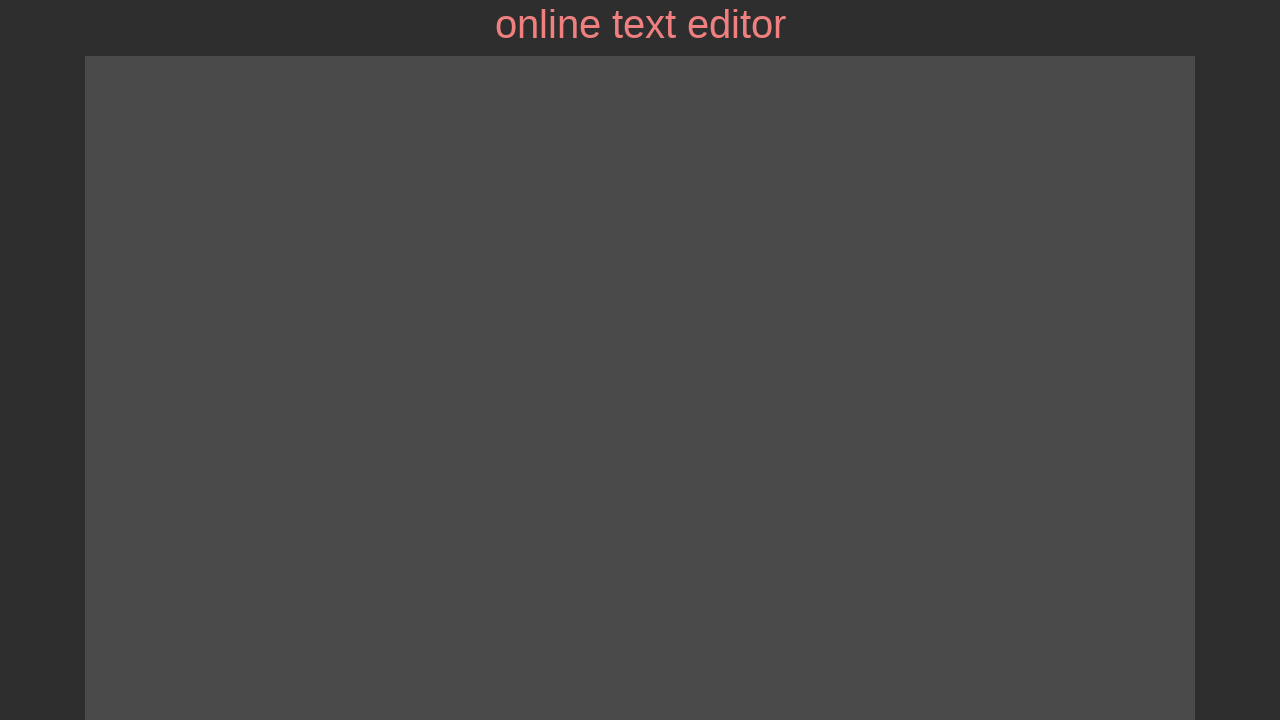

Navigated to text editor application
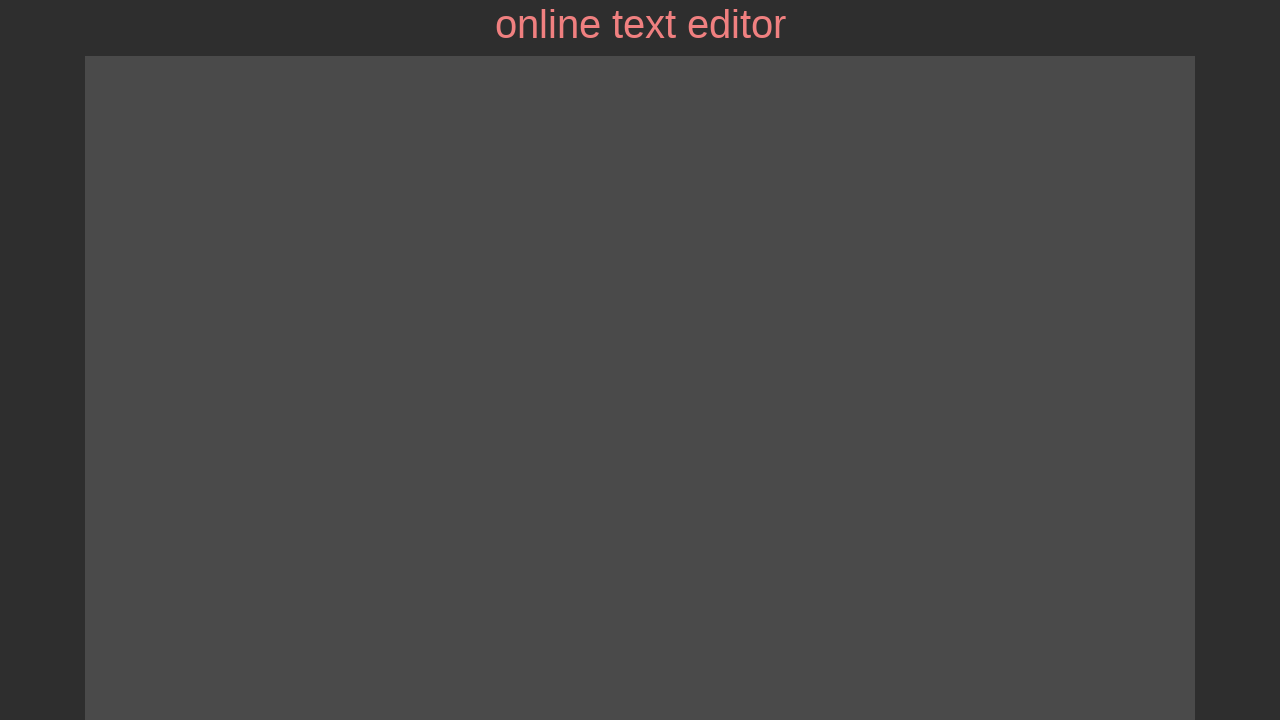

Typed test content into editor field on #editor_text
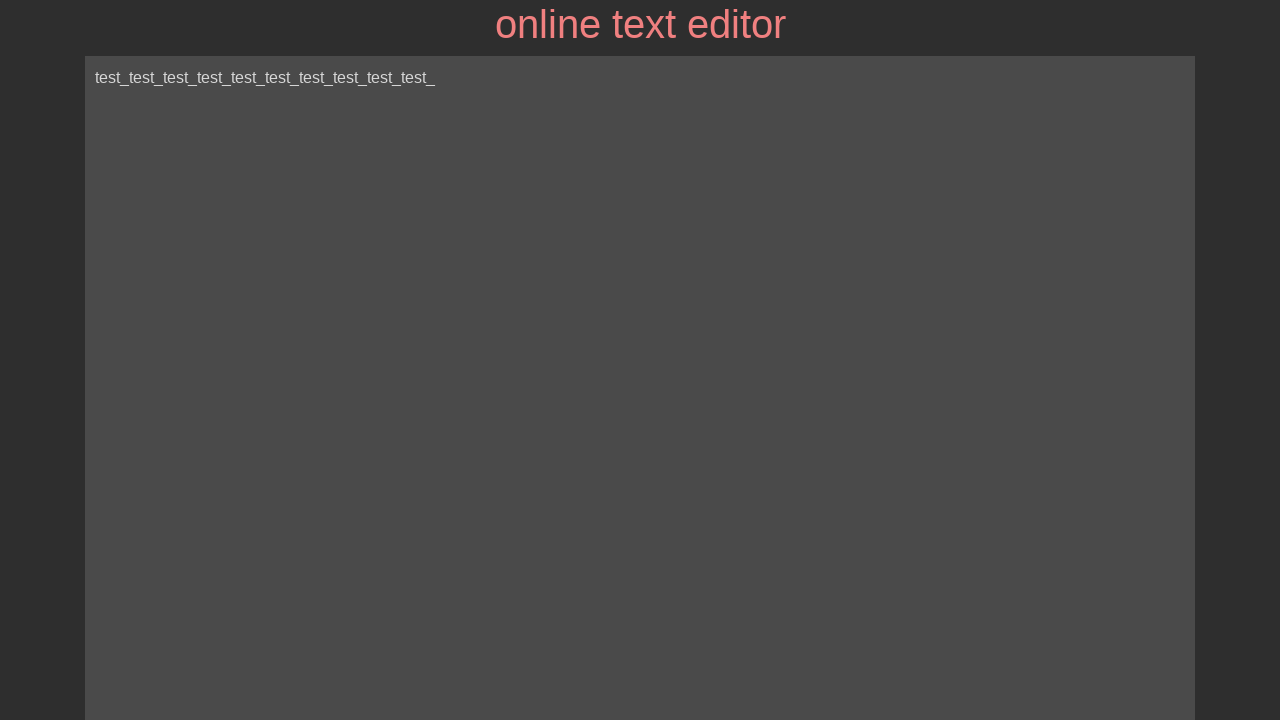

Clicked save/download button to download file at (204, 701) on #save_file
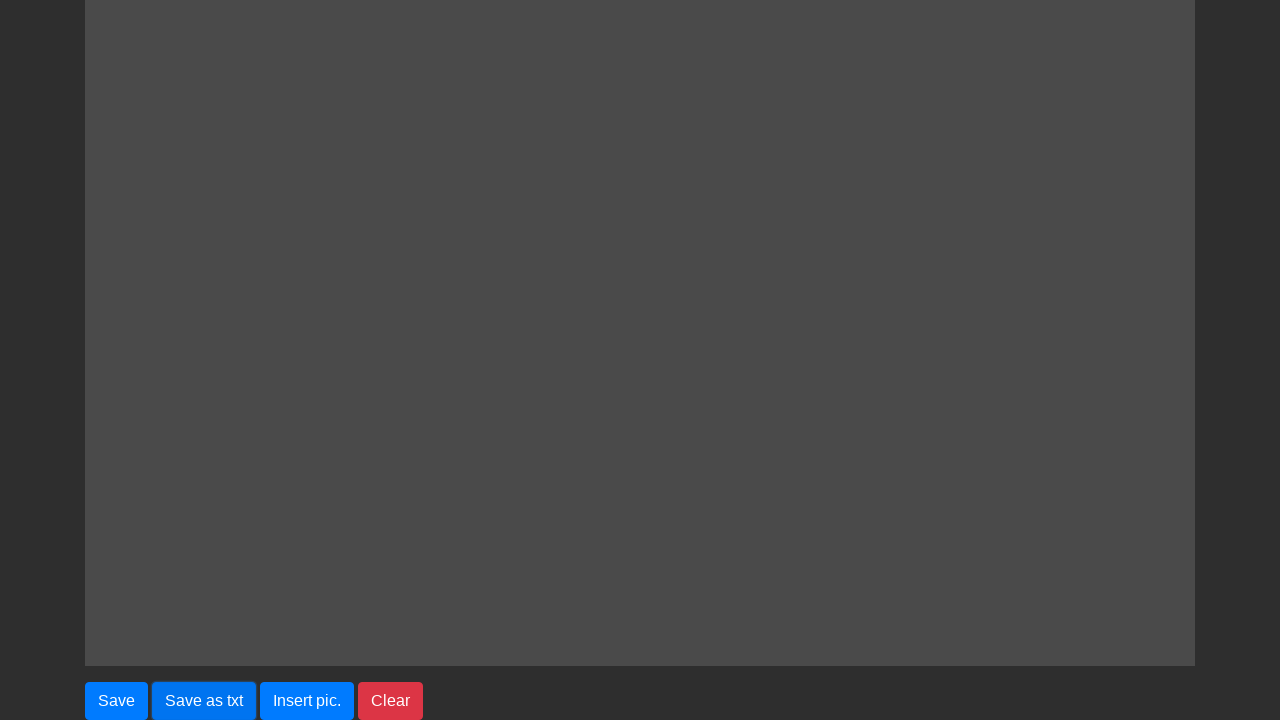

Waited for download to process
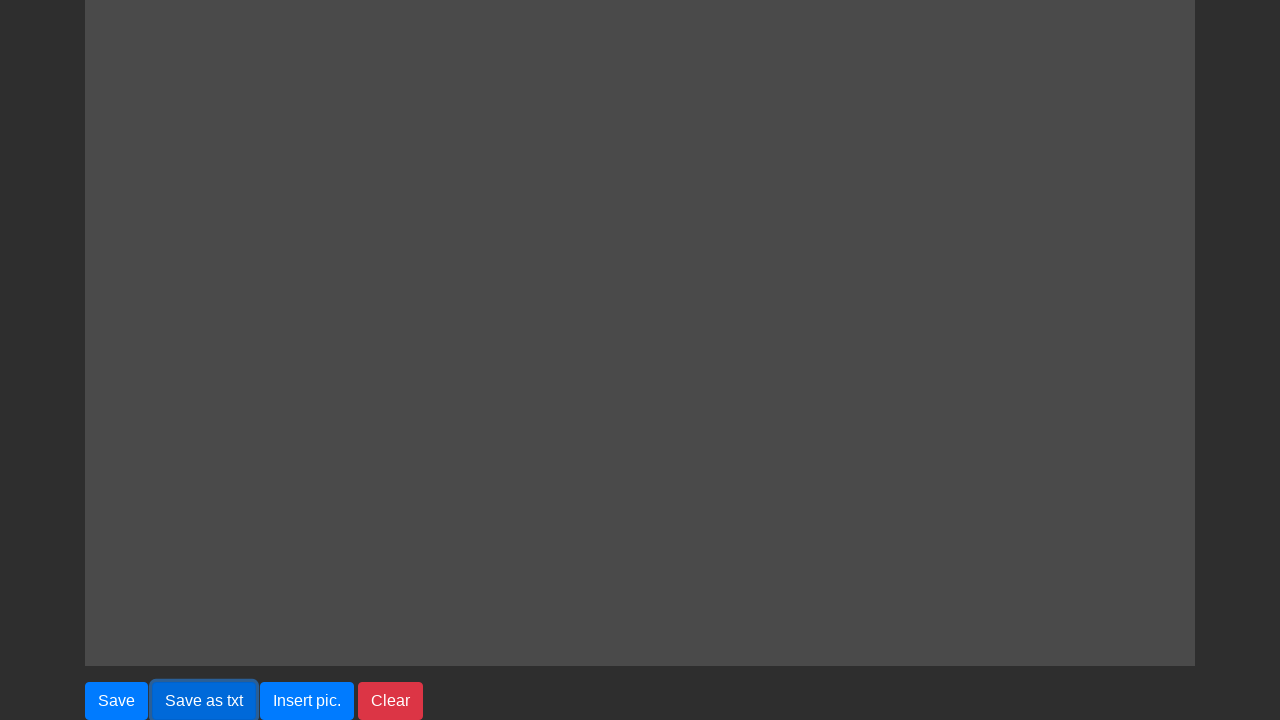

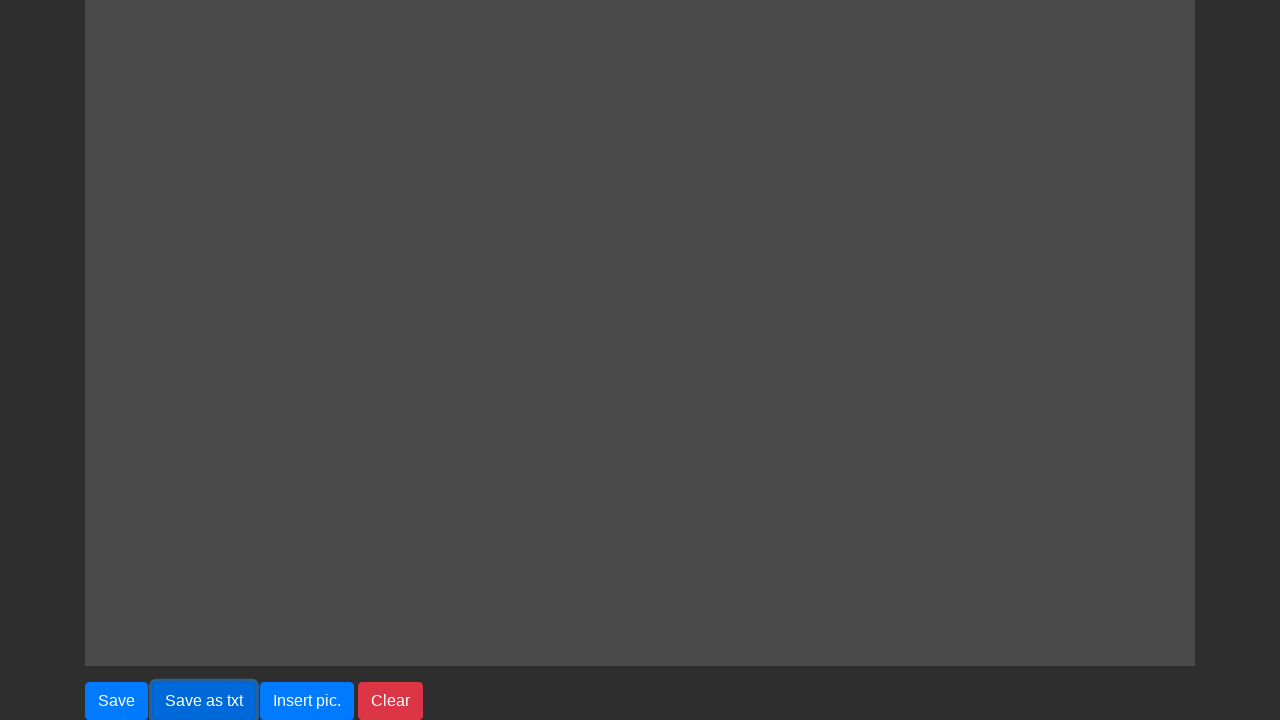